Tests page scrolling functionality by scrolling to the bottom of the page and then back to the top

Starting URL: https://www.flipkart.com/

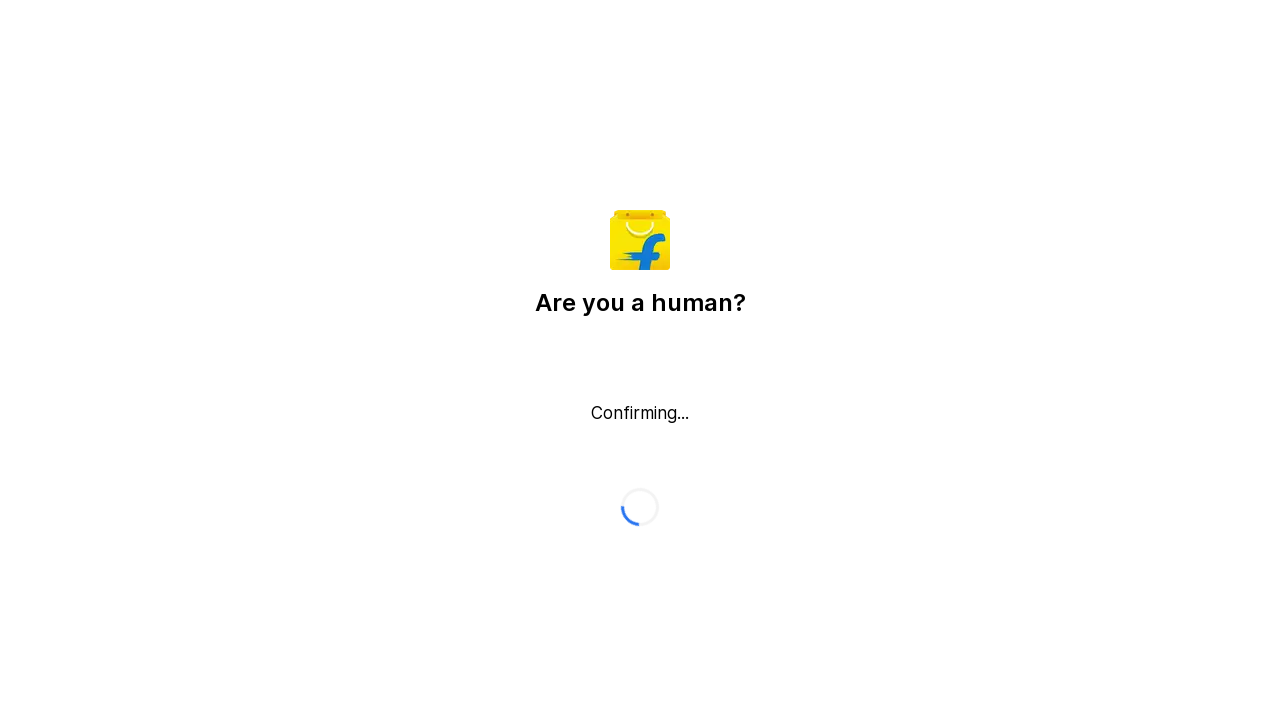

Scrolled to bottom of Flipkart page
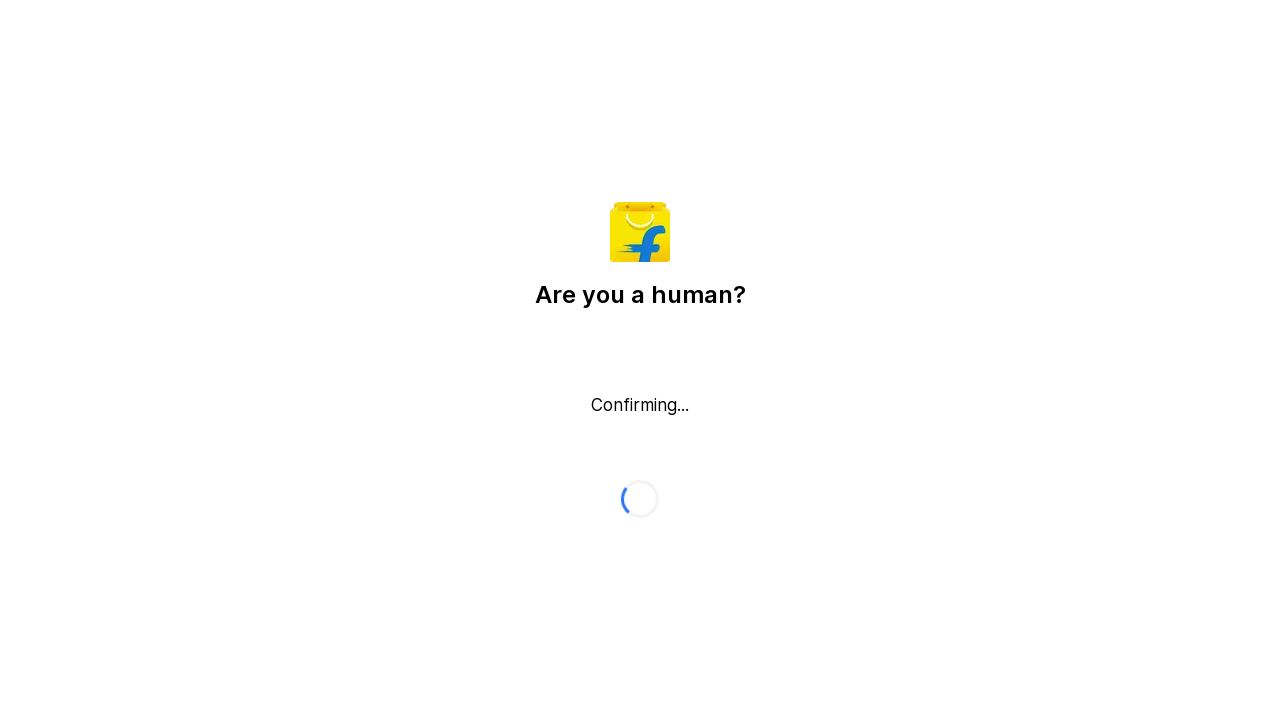

Waited 2 seconds after scrolling to bottom
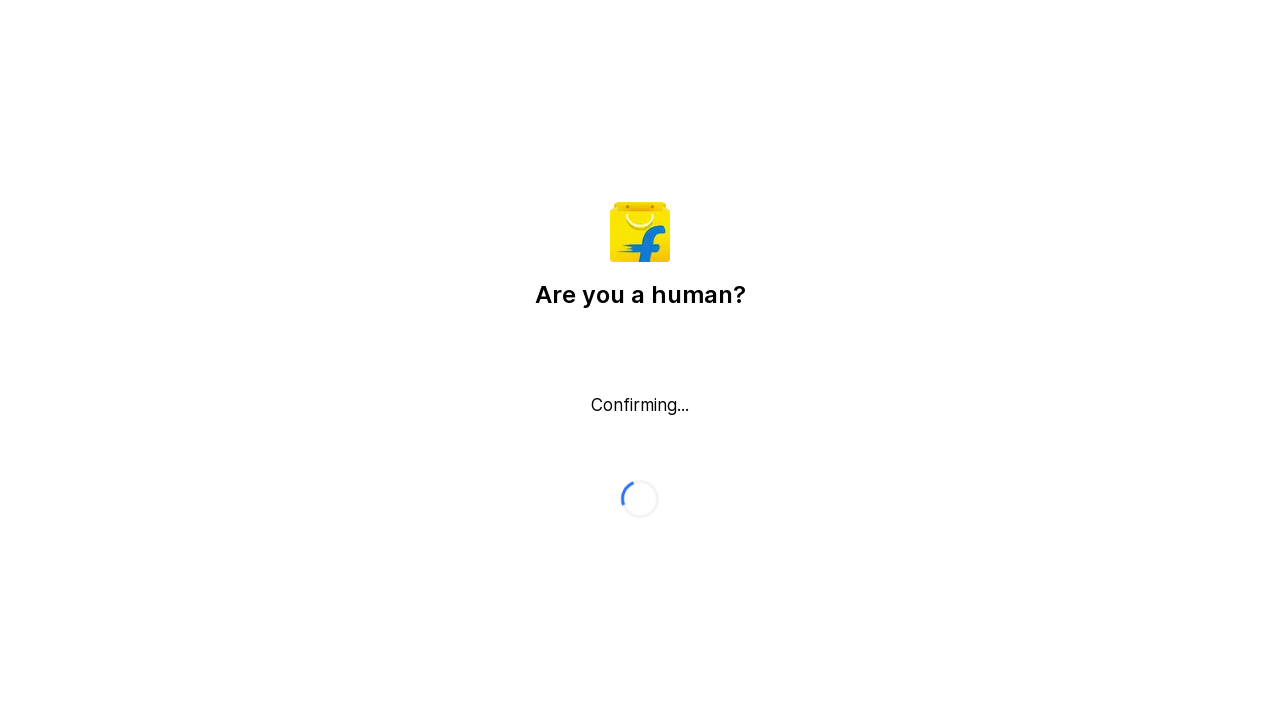

Scrolled back to top of Flipkart page
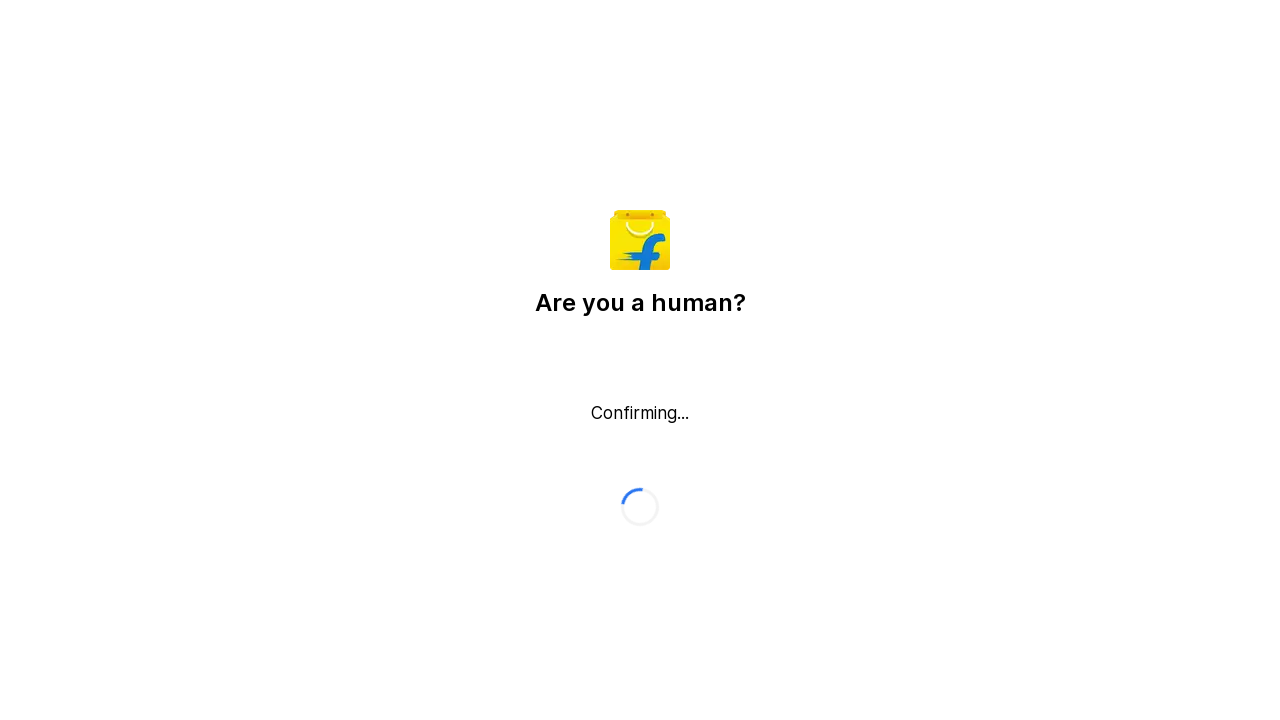

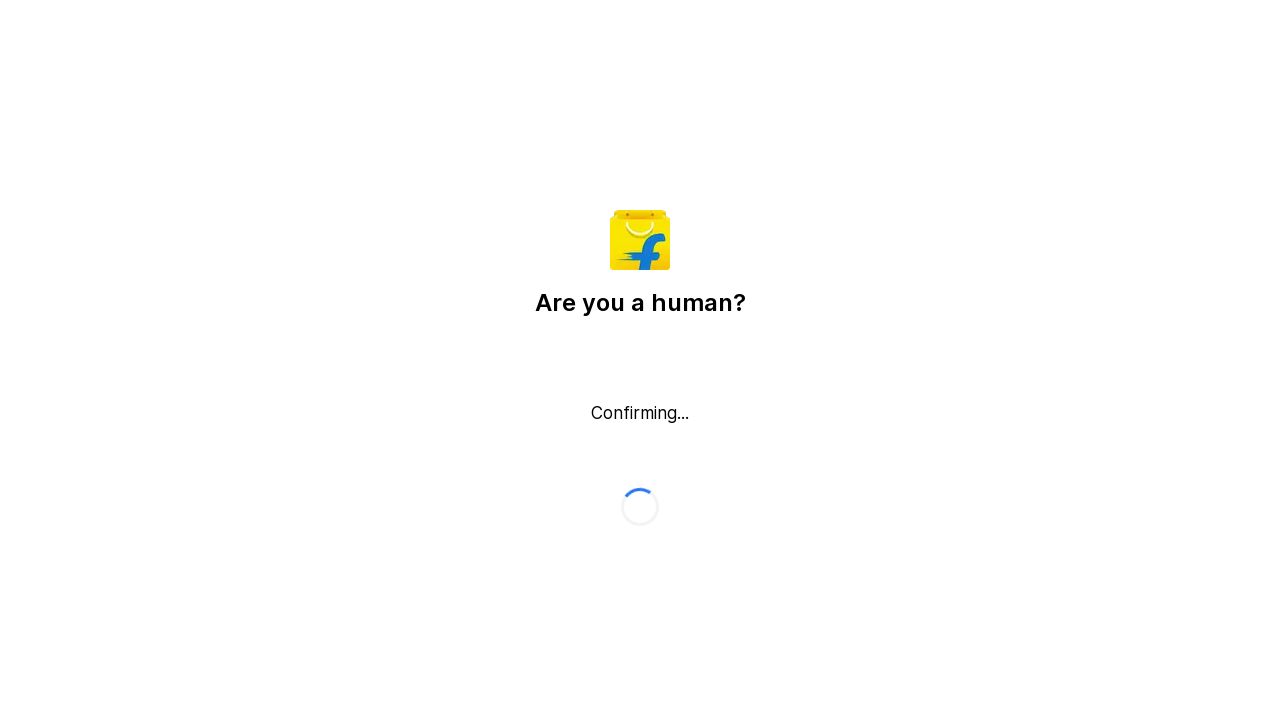